Tests dropdown selection functionality by selecting an option from a dropdown menu using index selection

Starting URL: https://the-internet.herokuapp.com/dropdown

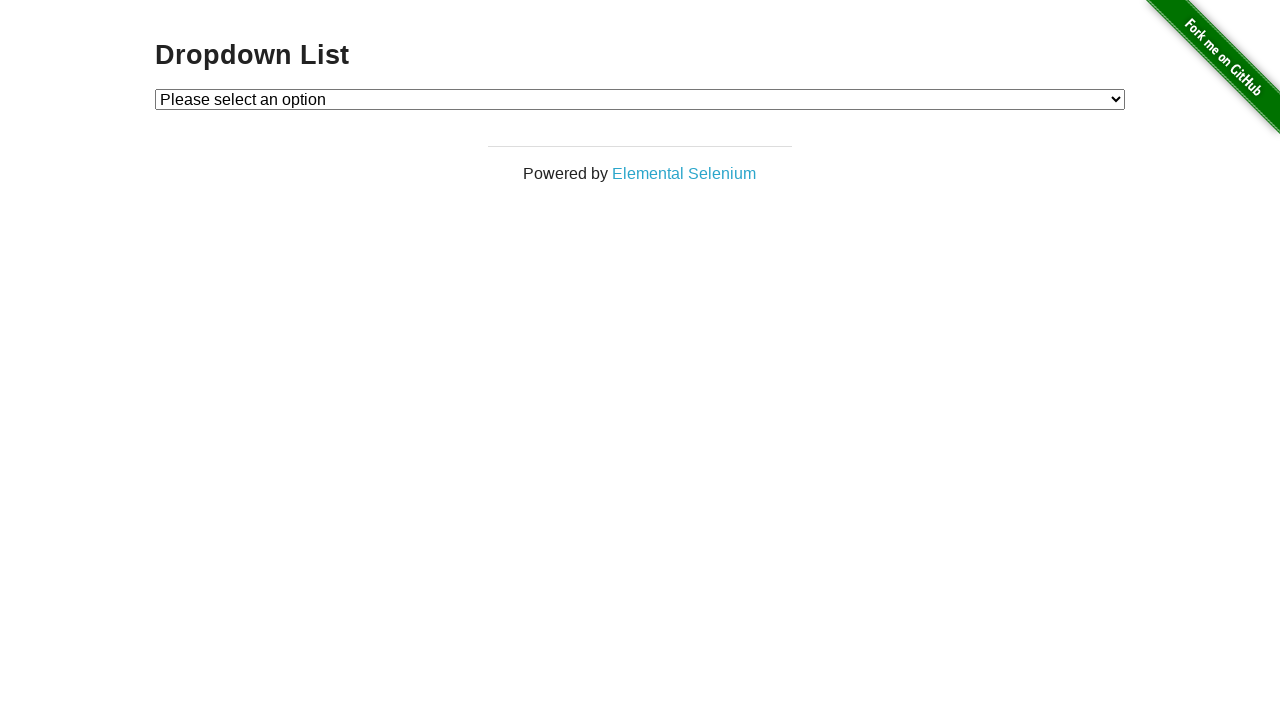

Navigated to dropdown selection page
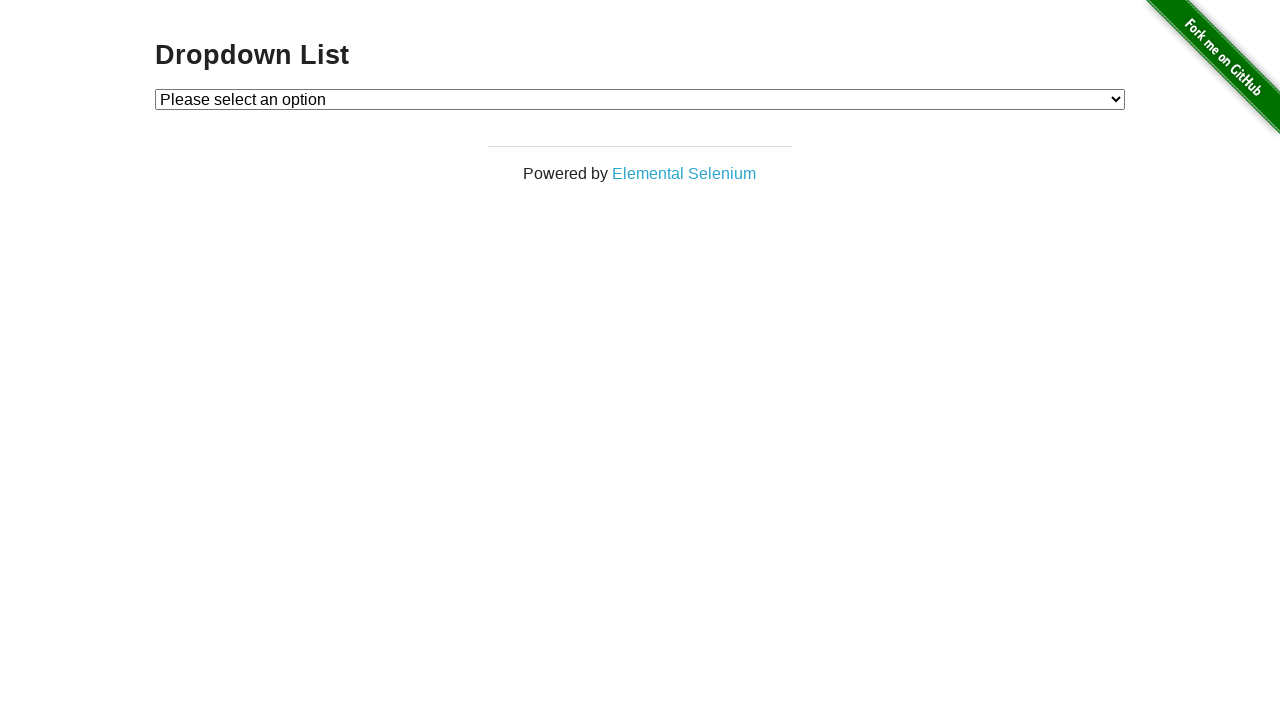

Selected option at index 2 from dropdown menu on select#dropdown
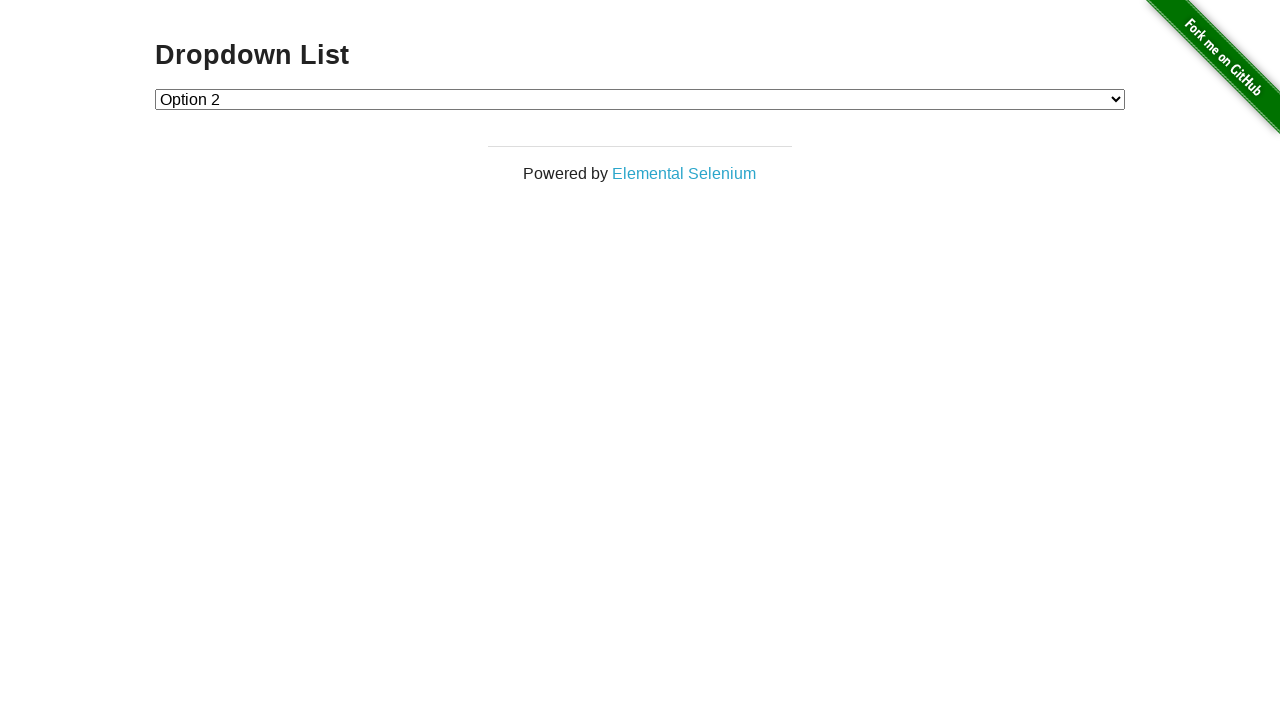

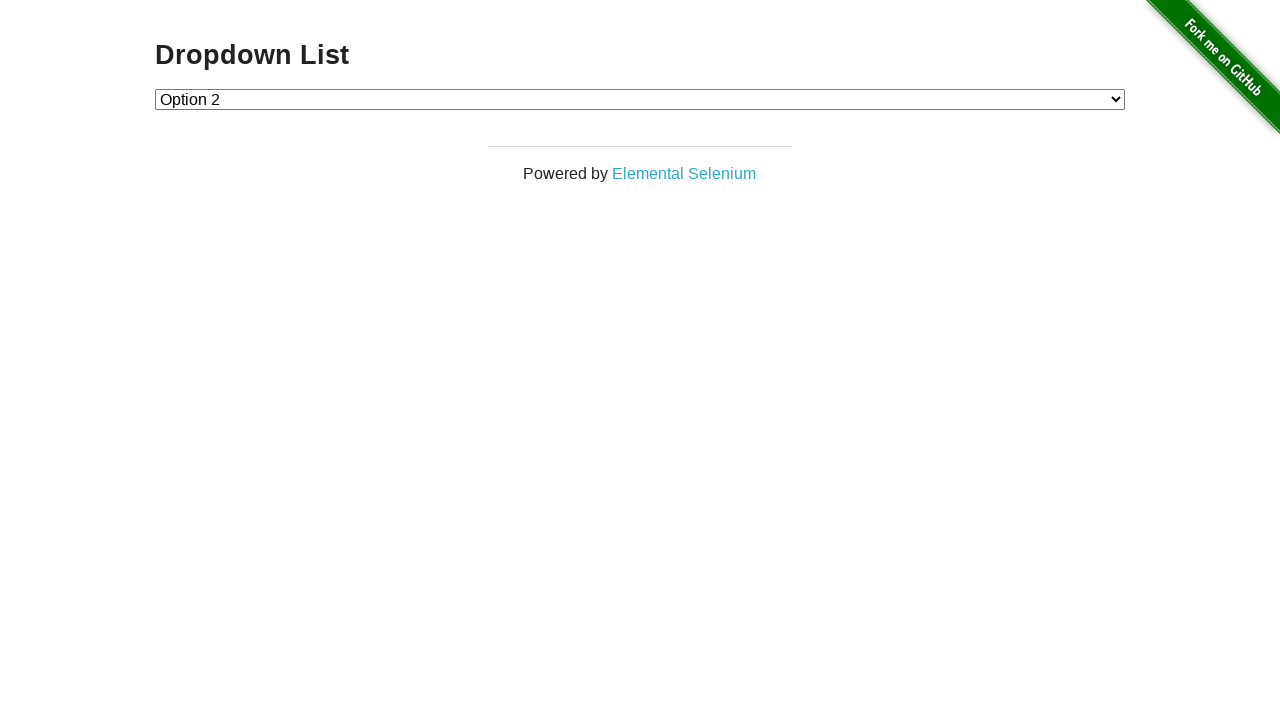